Tests adding multiple todo items to verify the list grows correctly

Starting URL: https://devmountain.github.io/qa_todos/

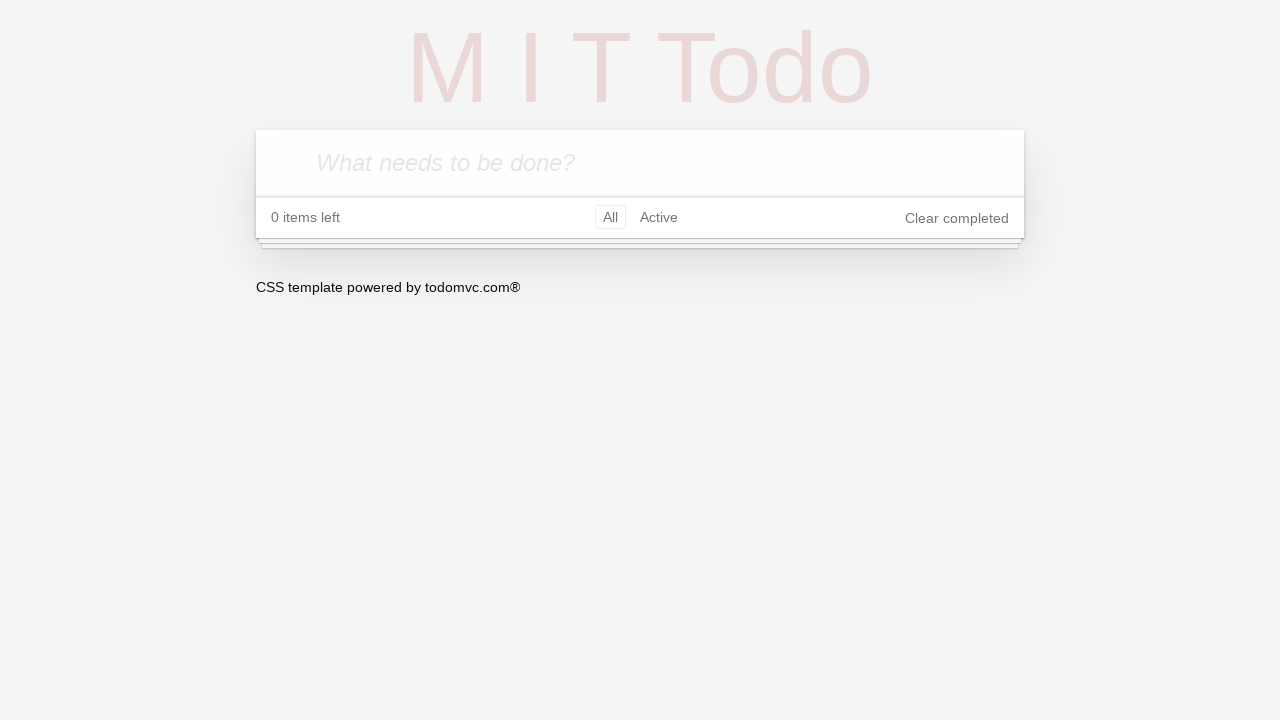

Waited for new todo input field to load
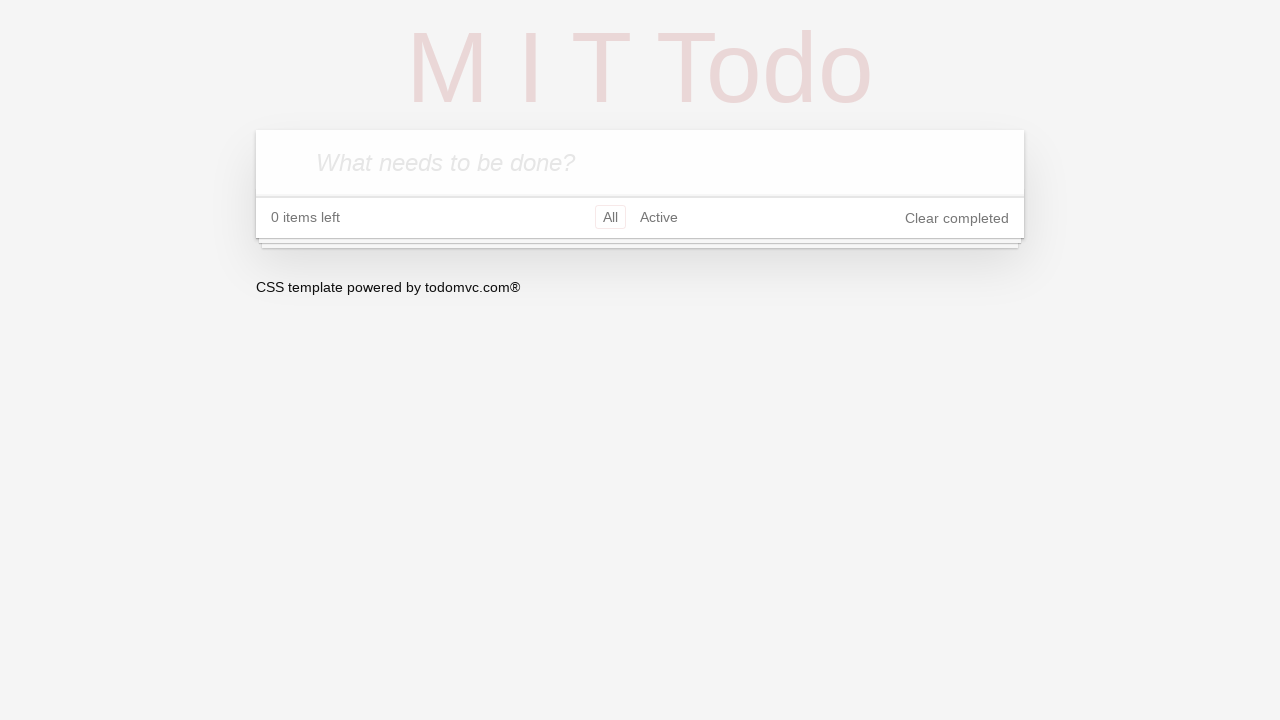

Filled new todo input with 'new todo 1' on .new-todo
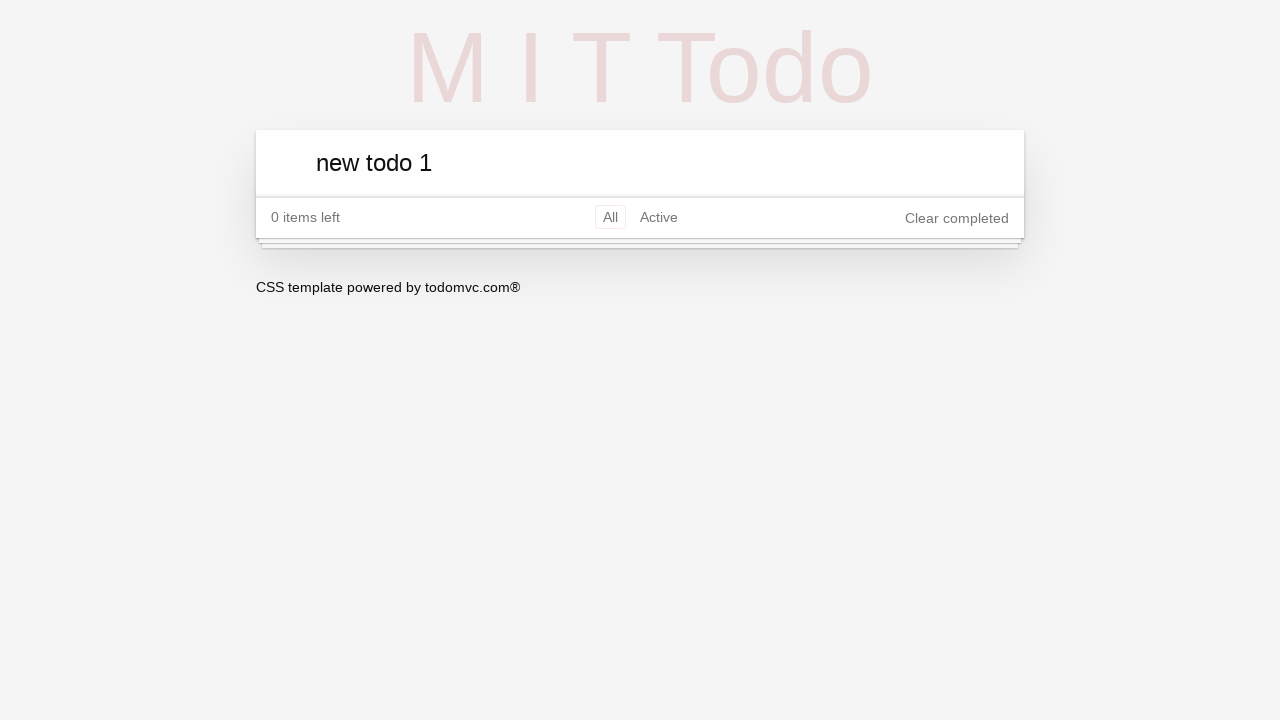

Pressed Enter to add first todo item on .new-todo
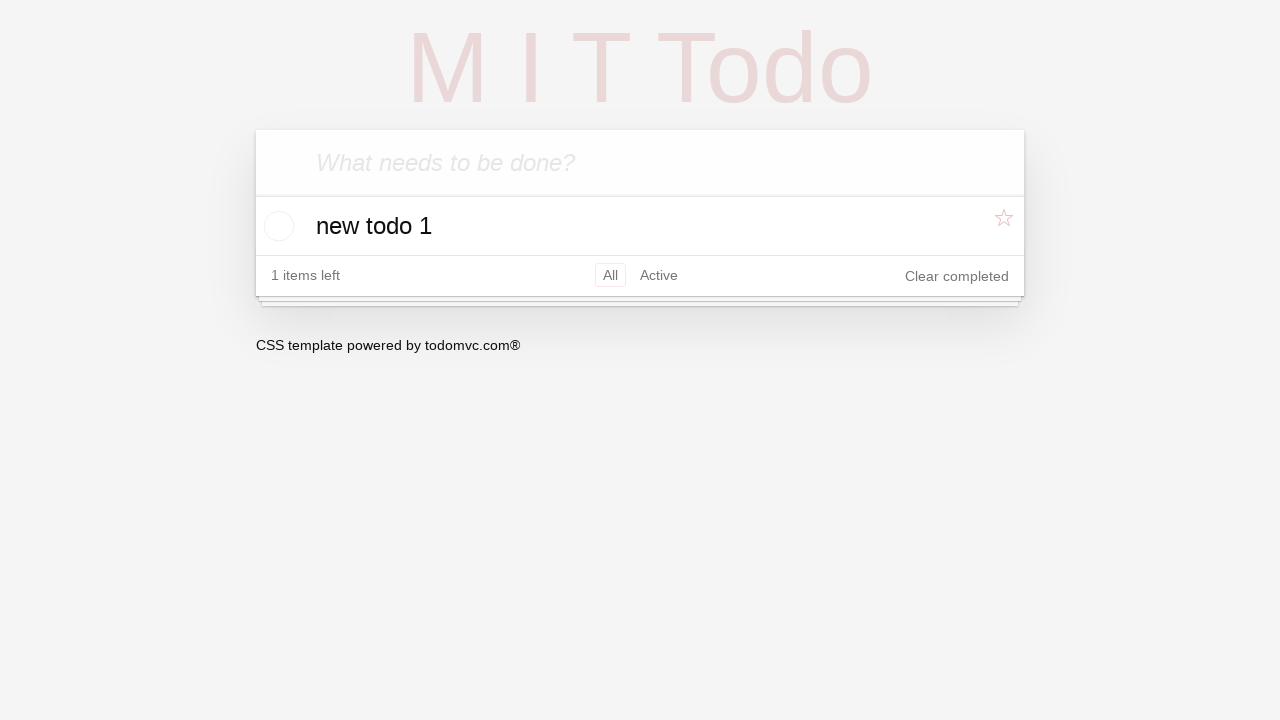

Filled new todo input with 'new todo 2' on .new-todo
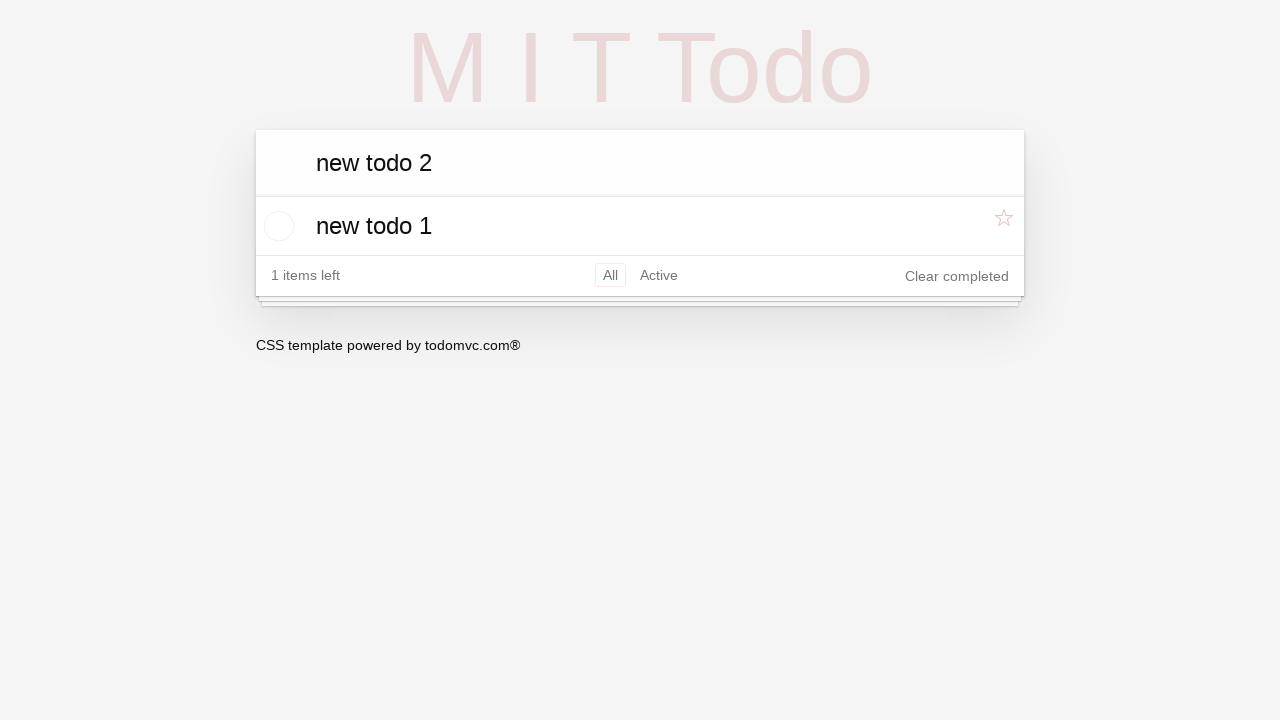

Pressed Enter to add second todo item on .new-todo
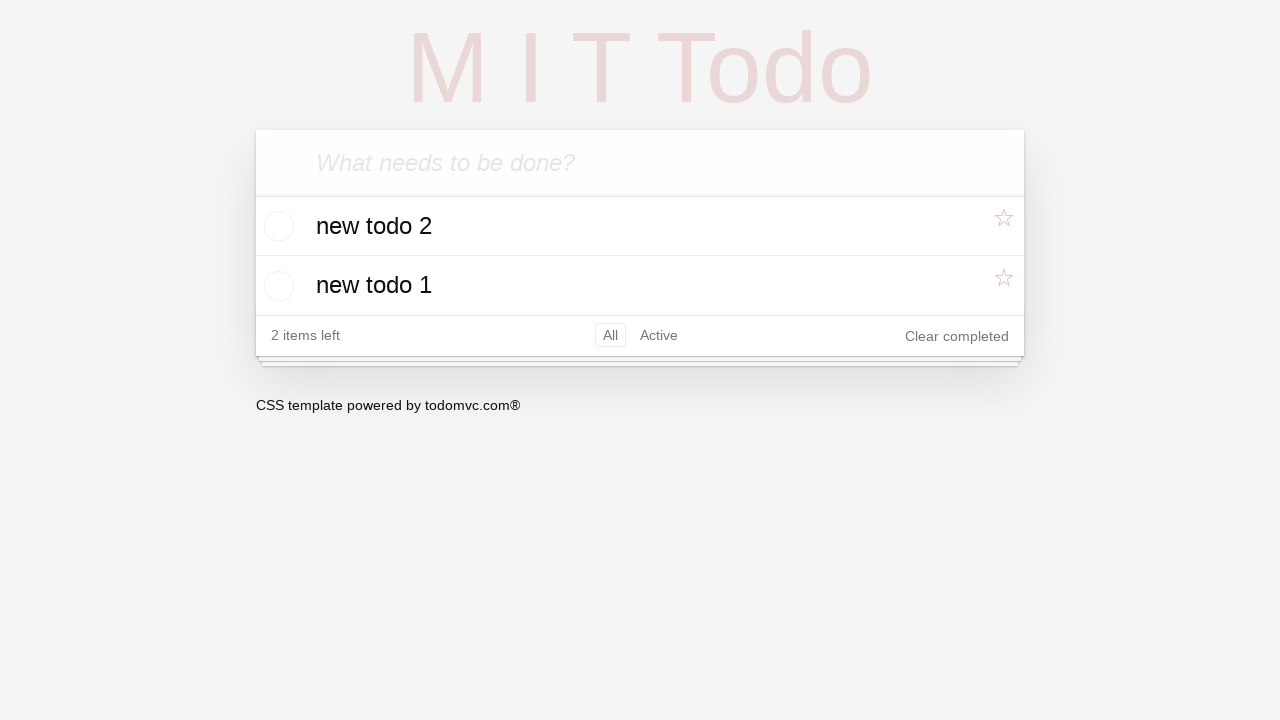

Filled new todo input with 'new todo 3' on .new-todo
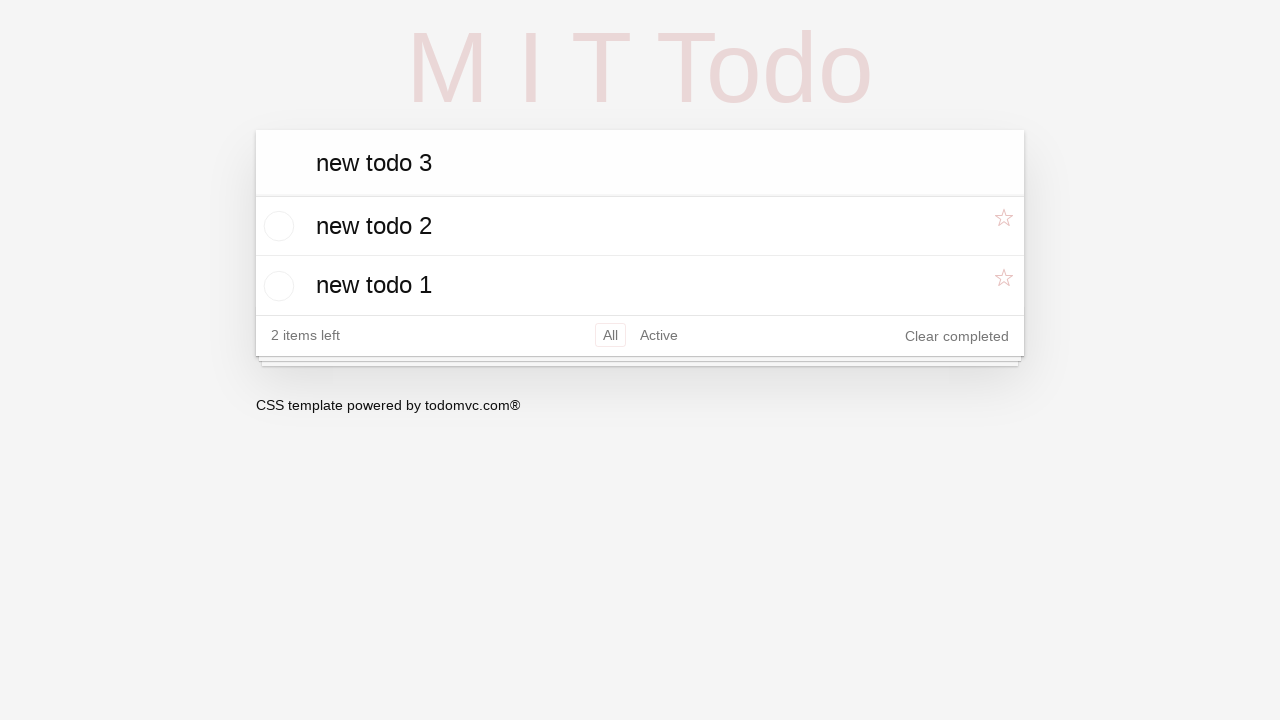

Pressed Enter to add third todo item on .new-todo
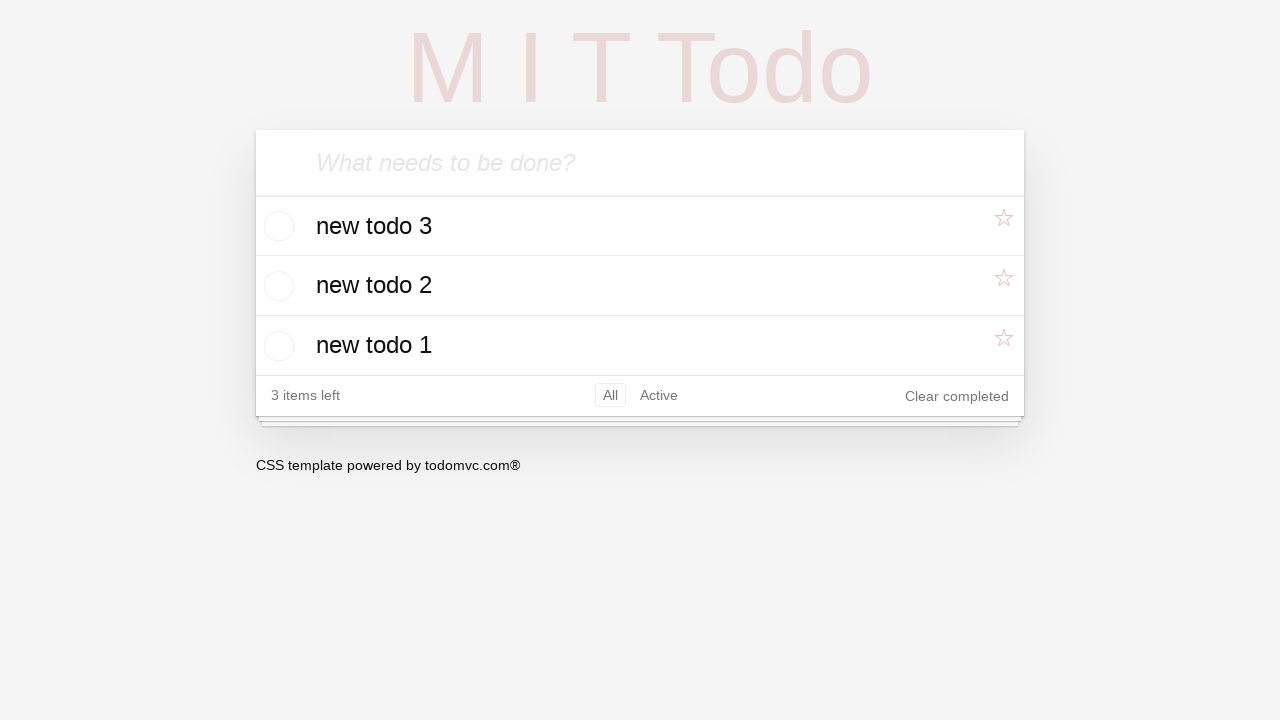

Filled new todo input with 'new todo 4' on .new-todo
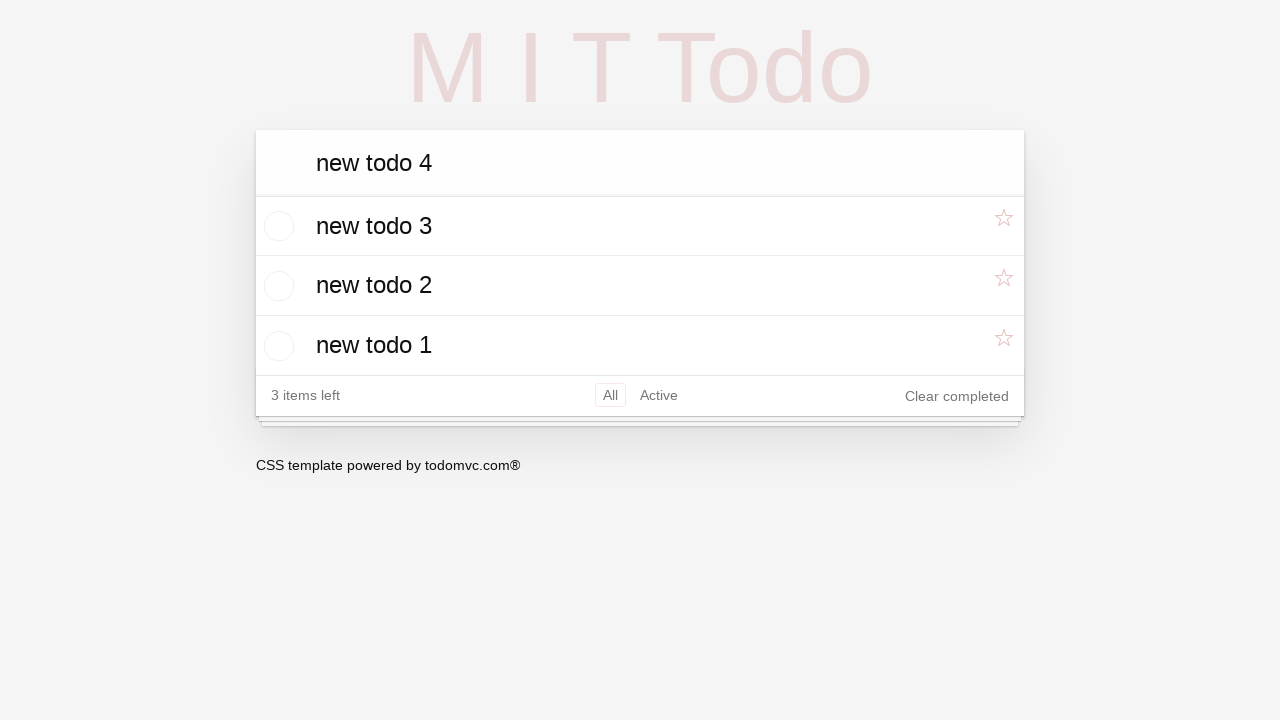

Pressed Enter to add fourth todo item on .new-todo
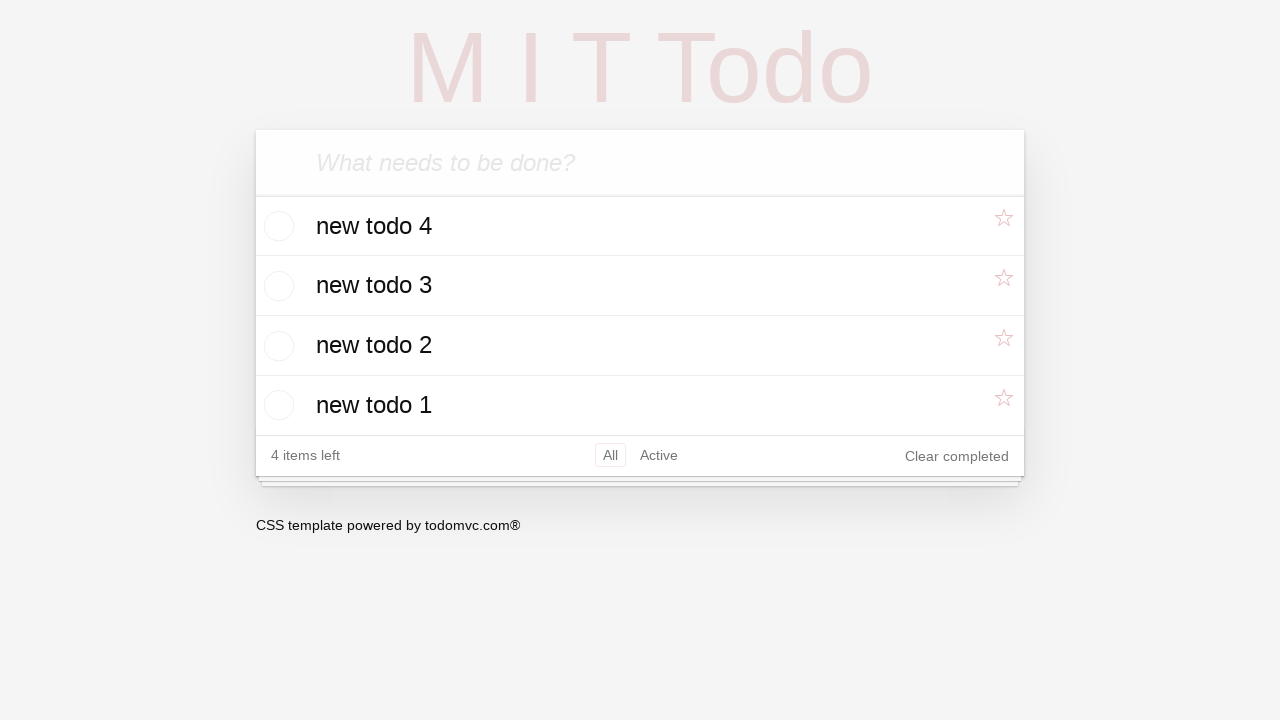

Filled new todo input with 'new todo 5' on .new-todo
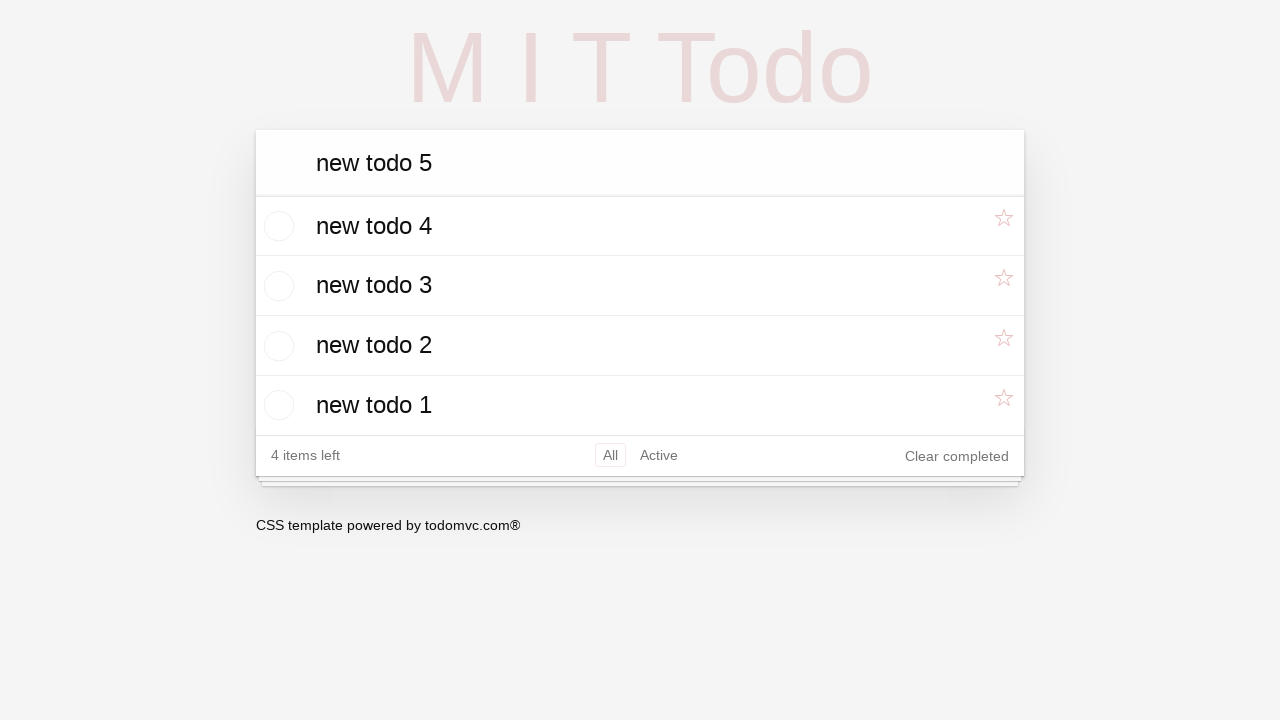

Pressed Enter to add fifth todo item on .new-todo
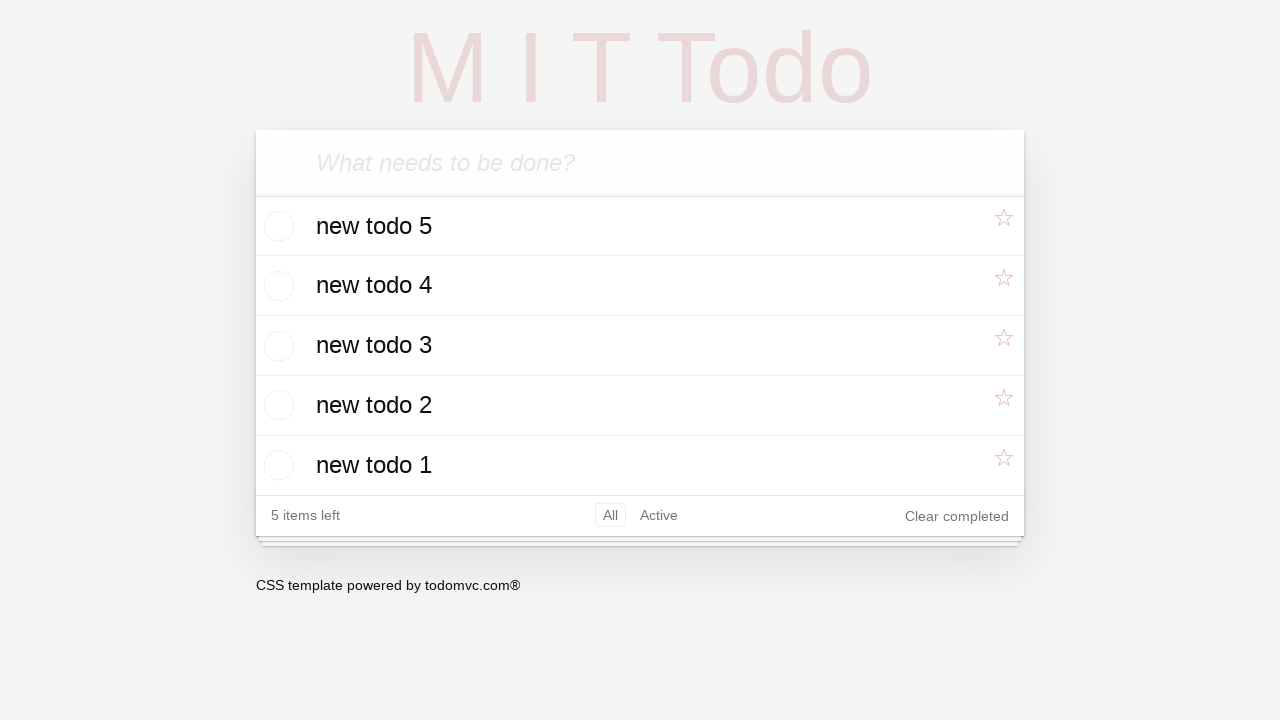

Verified that todo items are displayed in the list
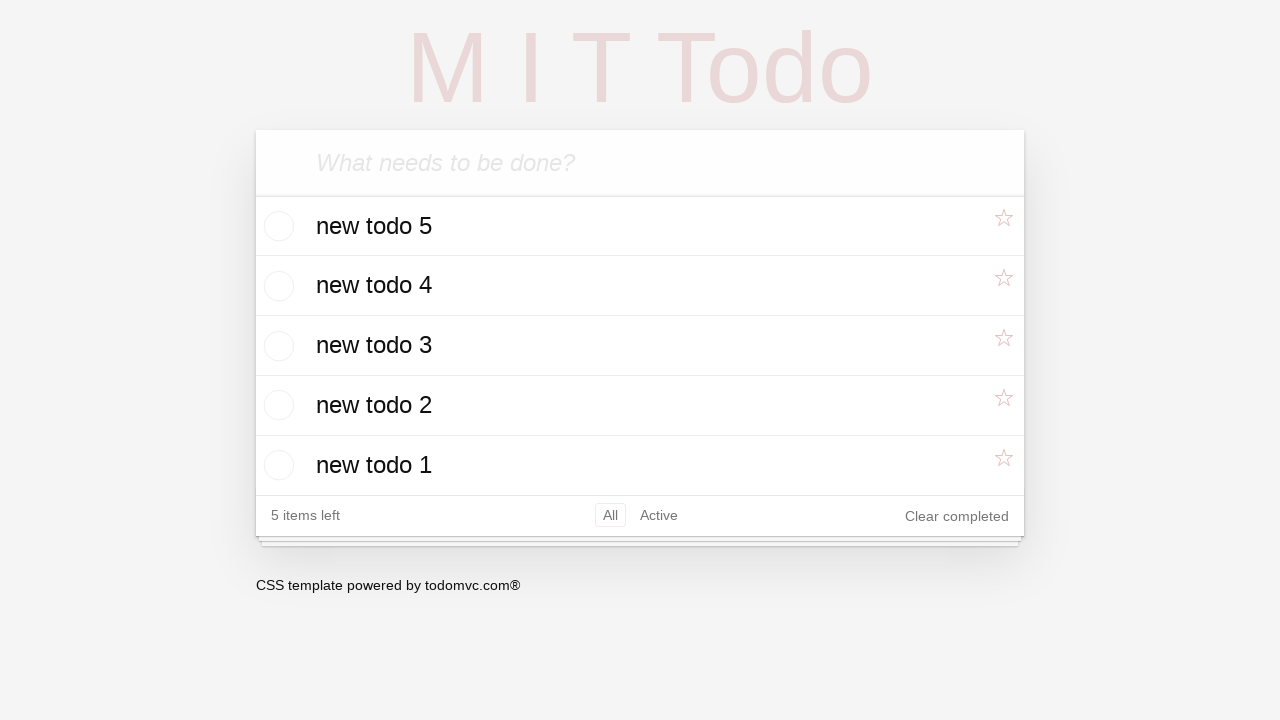

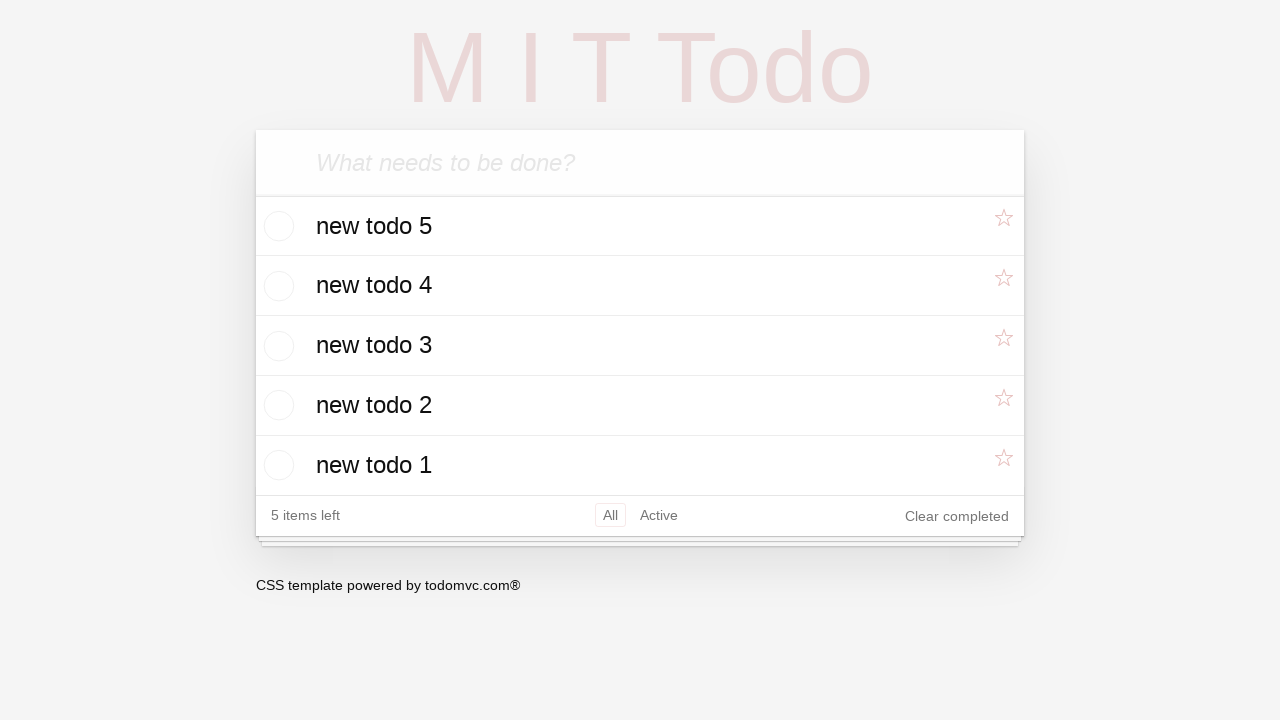